Tests radio button functionality by selecting the 'Yes' option and verifying the selection is displayed

Starting URL: https://demoqa.com/radio-button

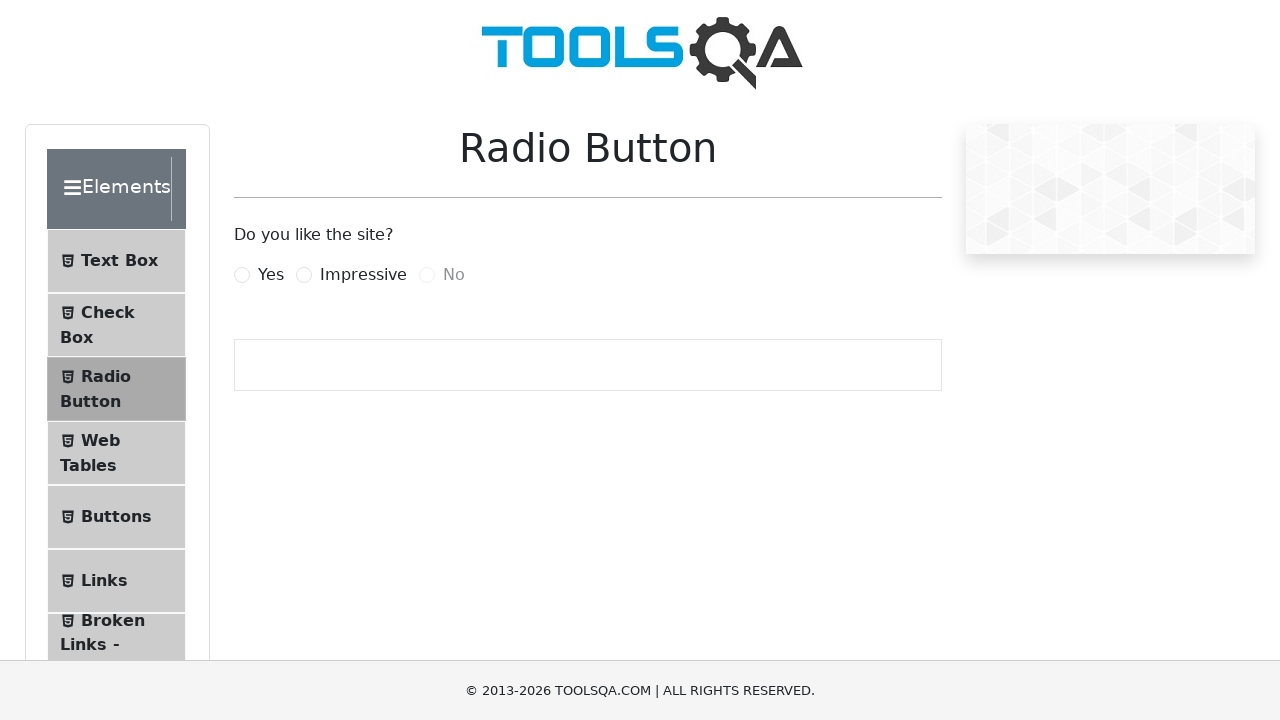

Clicked the 'Yes' radio button at (271, 275) on label[for='yesRadio']
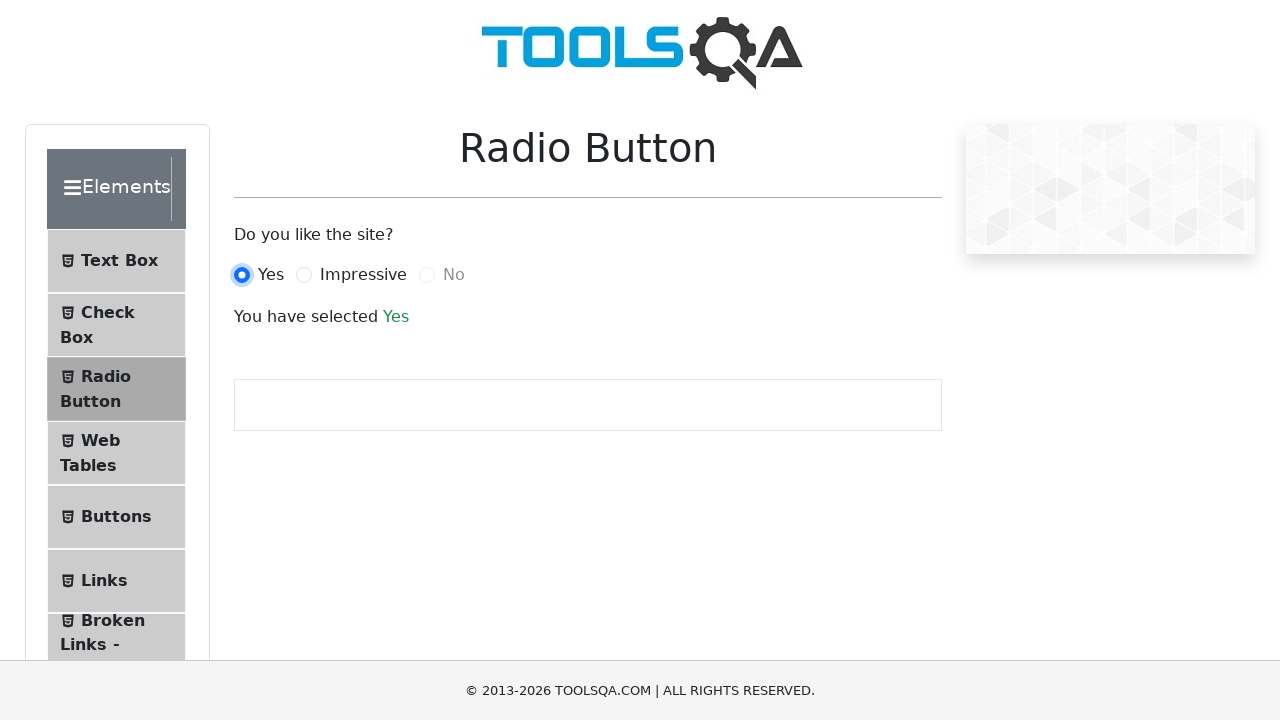

Success message appeared after selecting 'Yes'
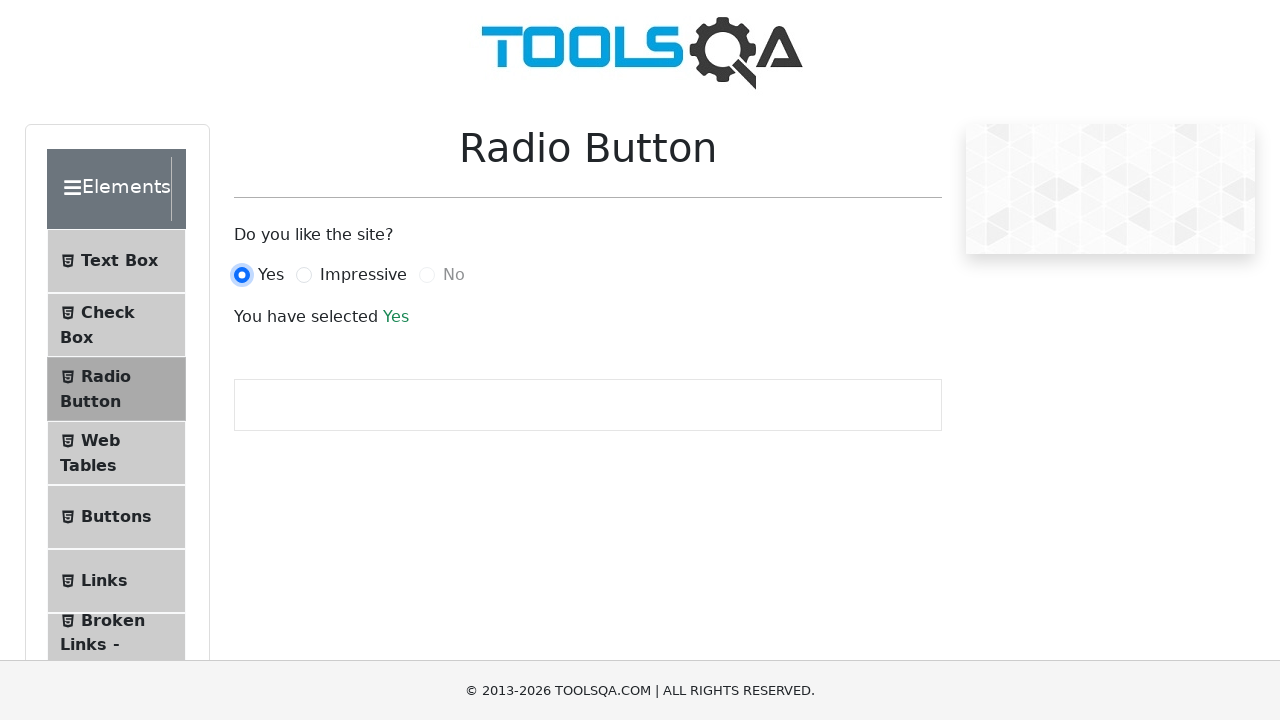

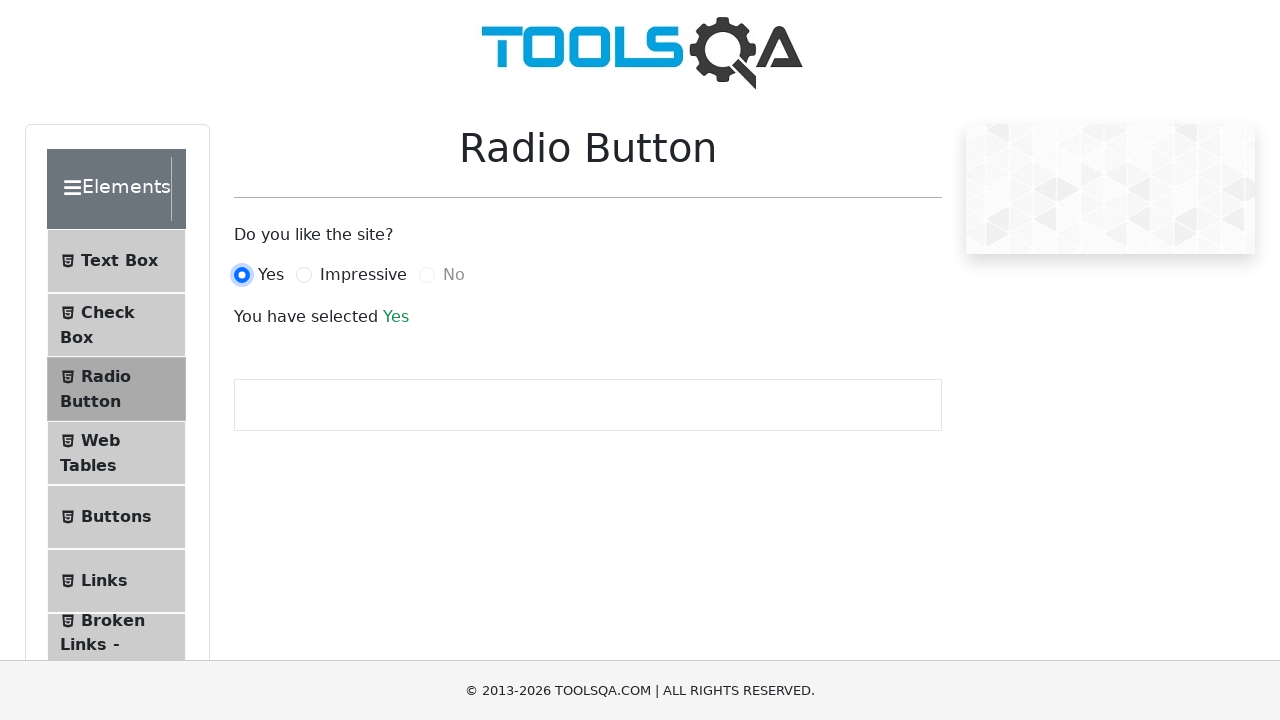